Tests the text box form by clicking on Text Box menu, filling in a username, submitting, and verifying the output

Starting URL: https://demoqa.com/elements

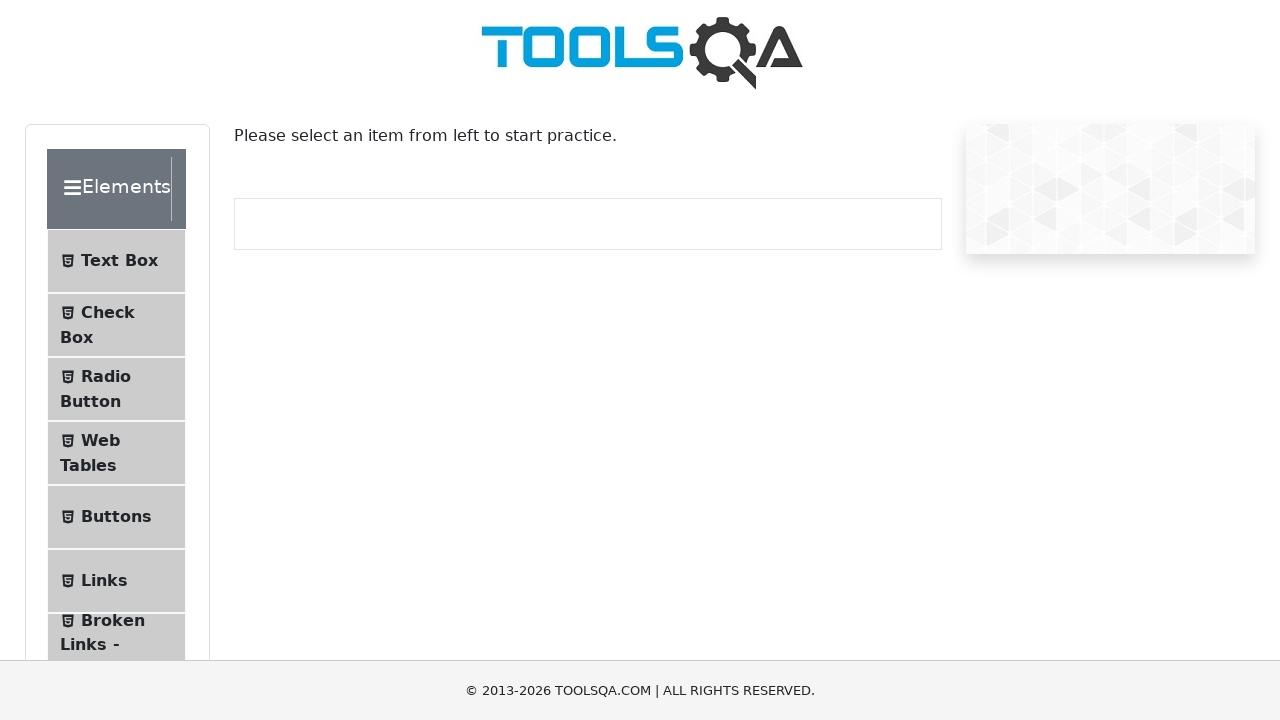

Clicked on Text Box menu item at (119, 261) on xpath=//span[contains(text(),'Text Box')]
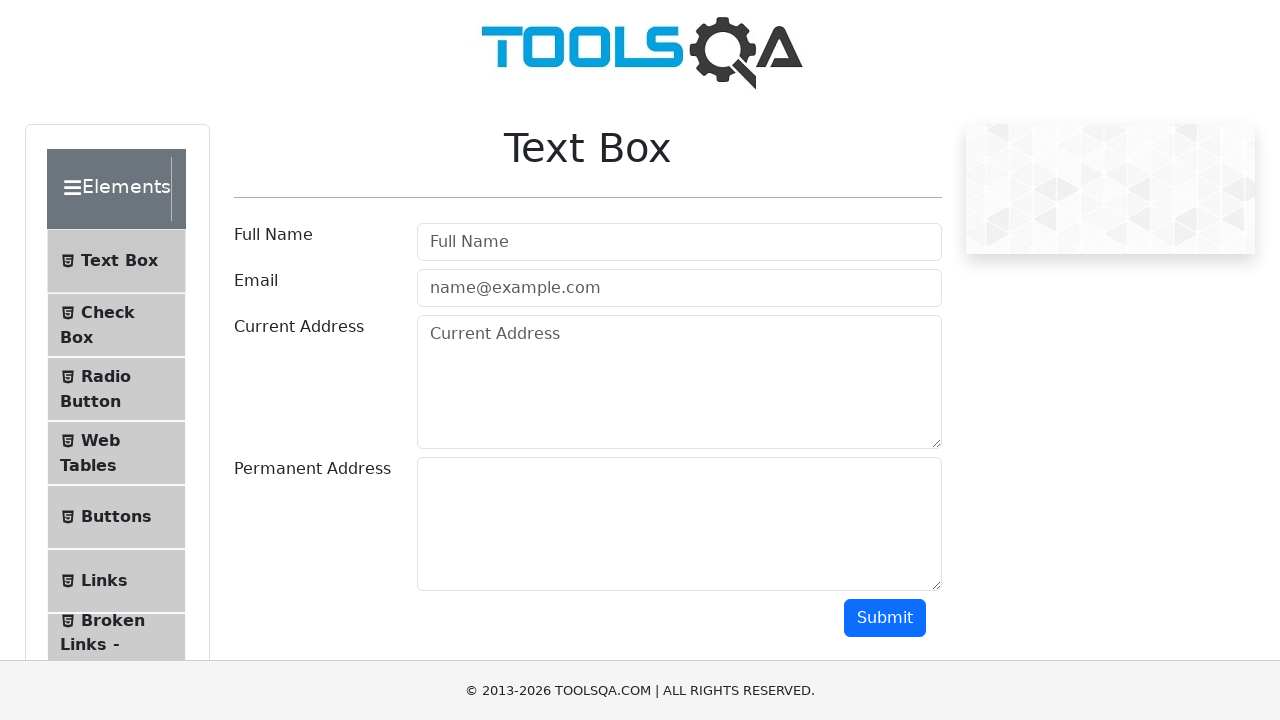

Waited for username field to become visible
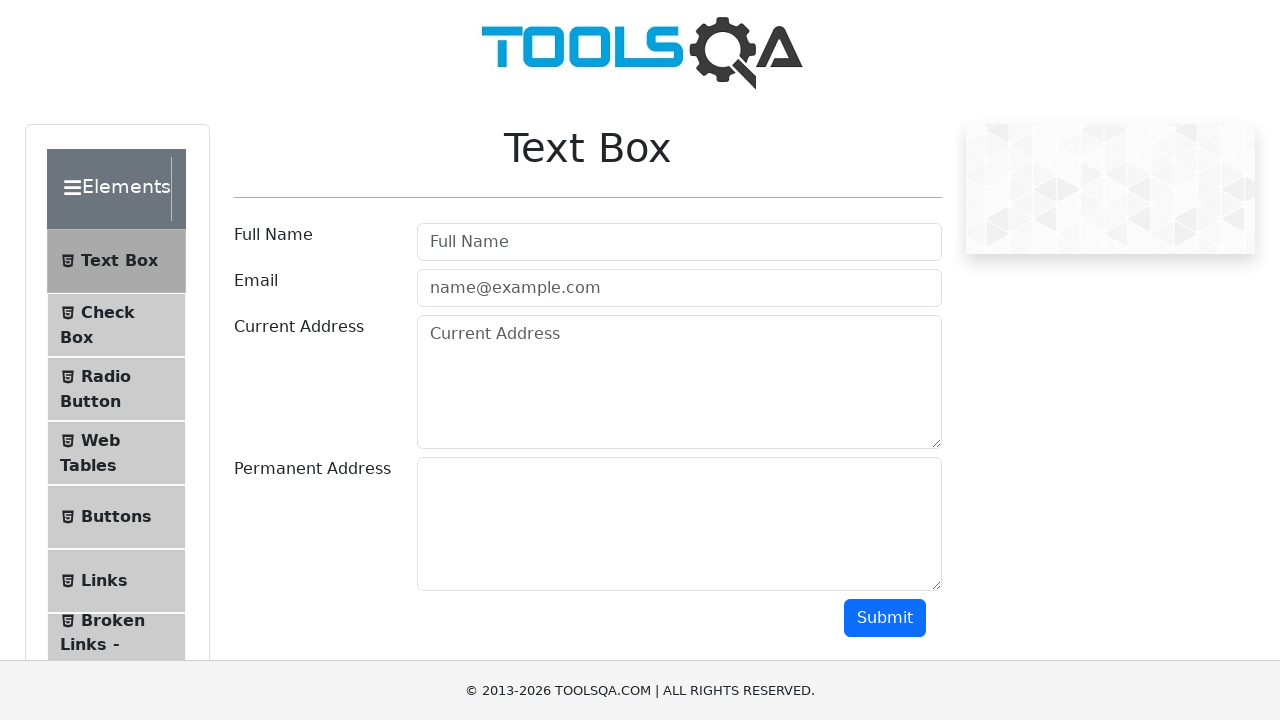

Filled username field with 'Zubair' on #userName
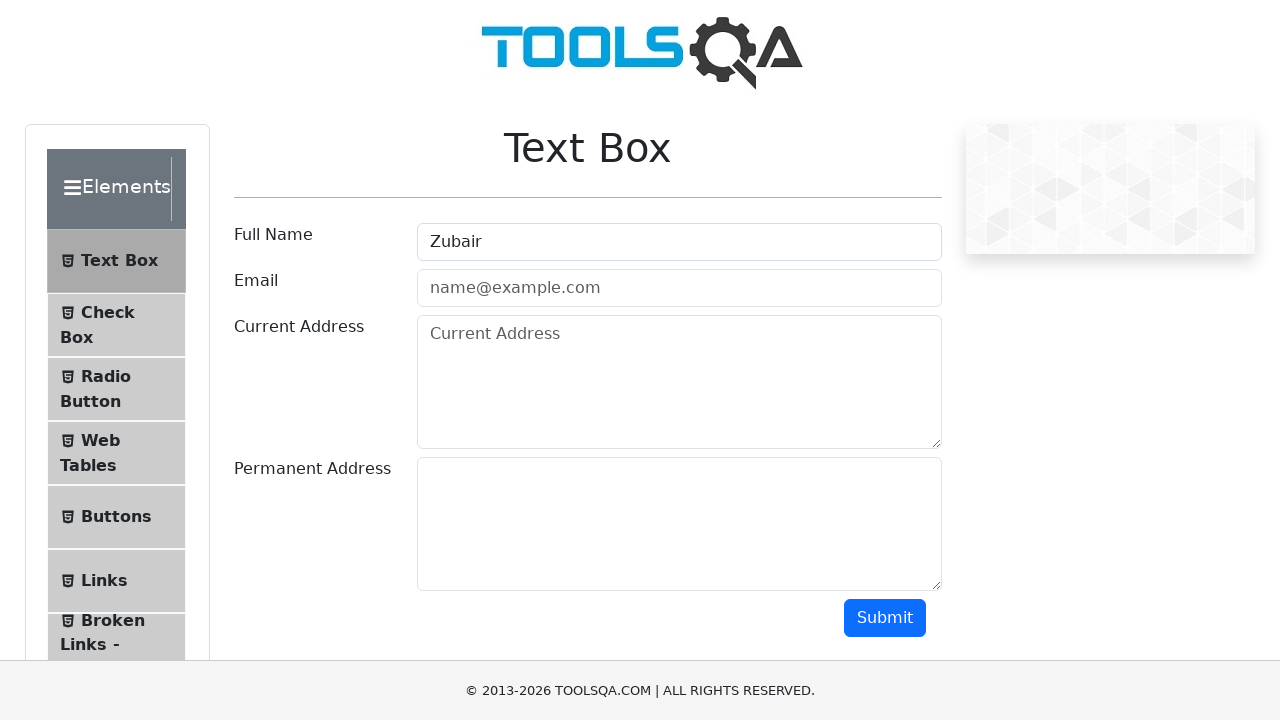

Clicked submit button at (885, 618) on xpath=//button[@id='submit']
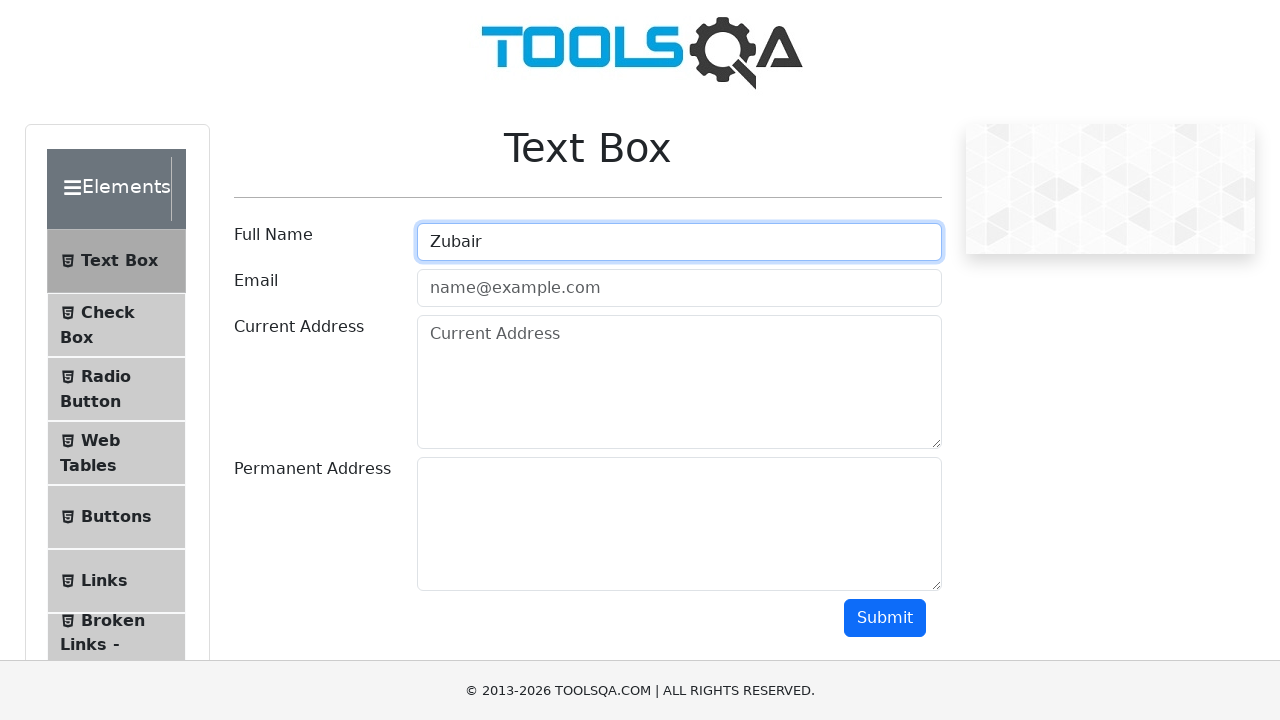

Retrieved text content from output field
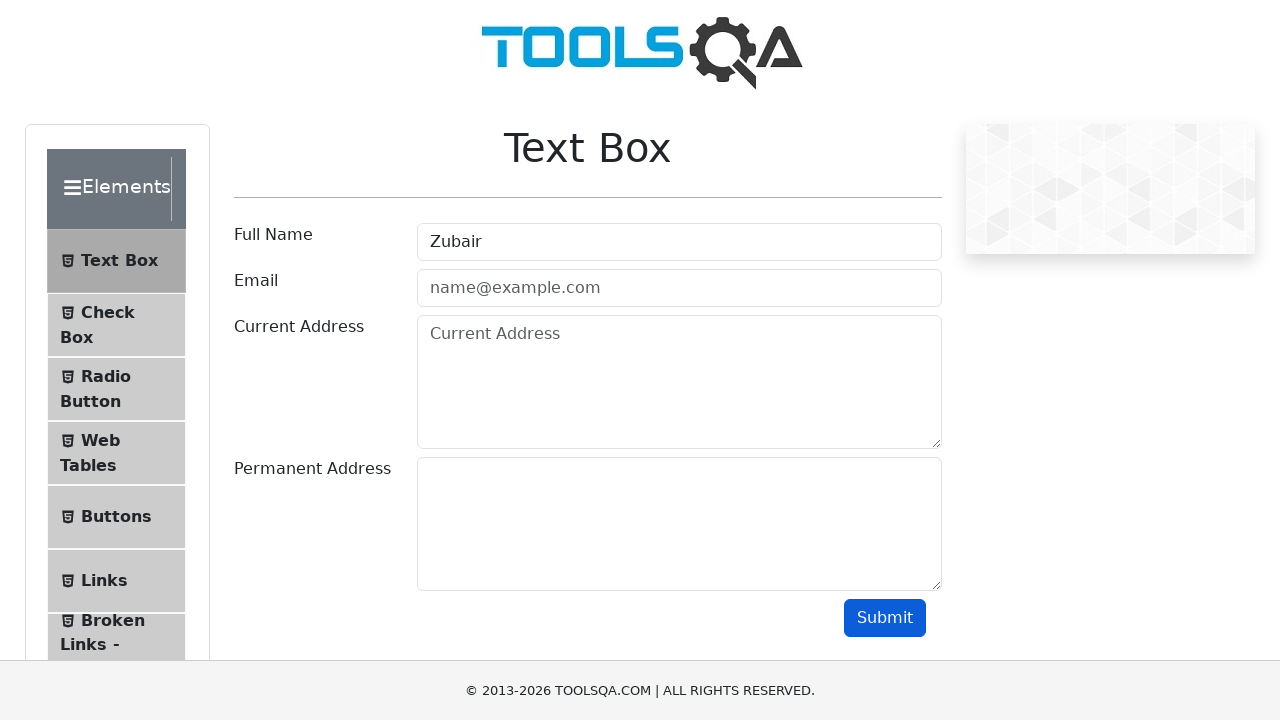

Verified output contains 'Zubair'
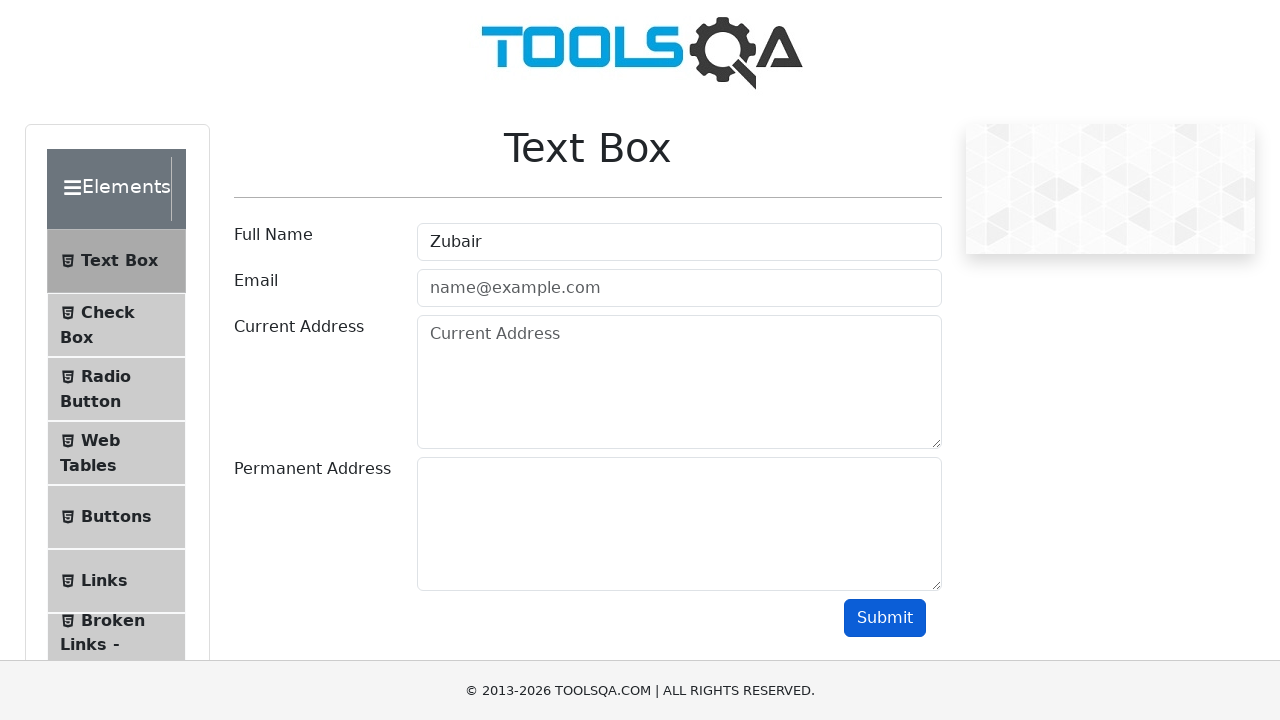

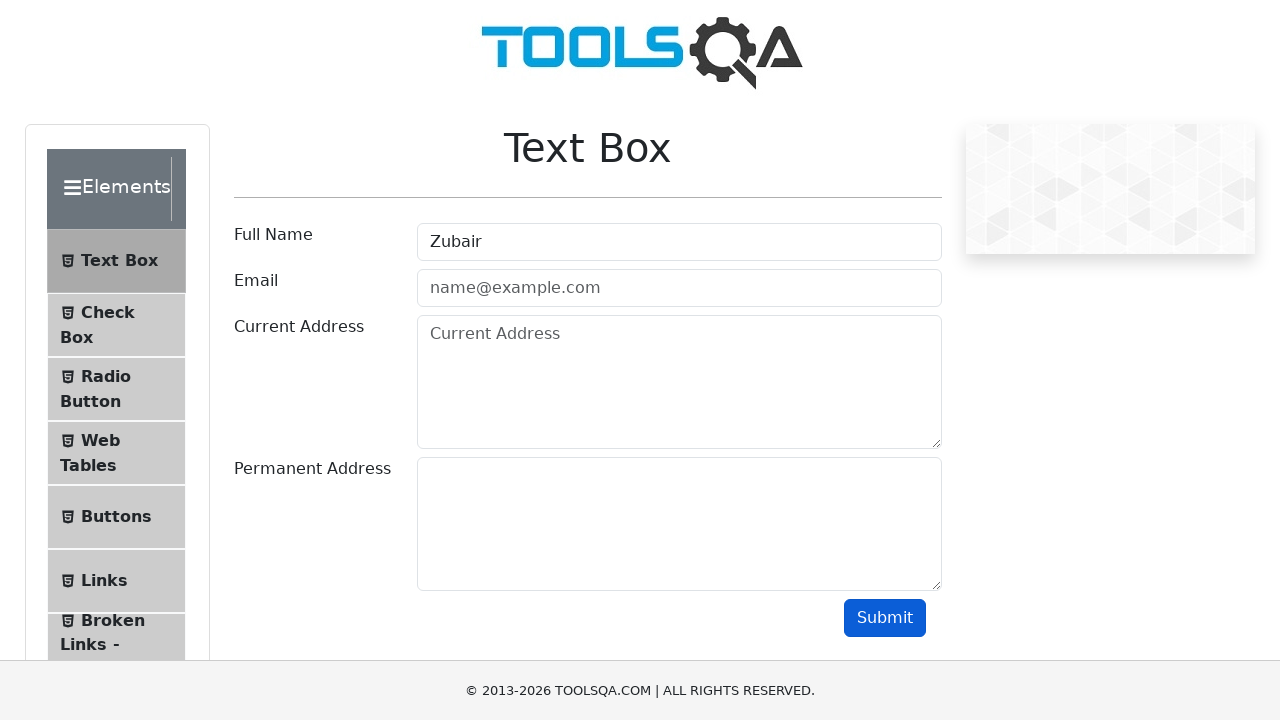